Tests job application form submission with only the name field filled

Starting URL: https://paulocoliveira.github.io/mypages/jobapplication.html

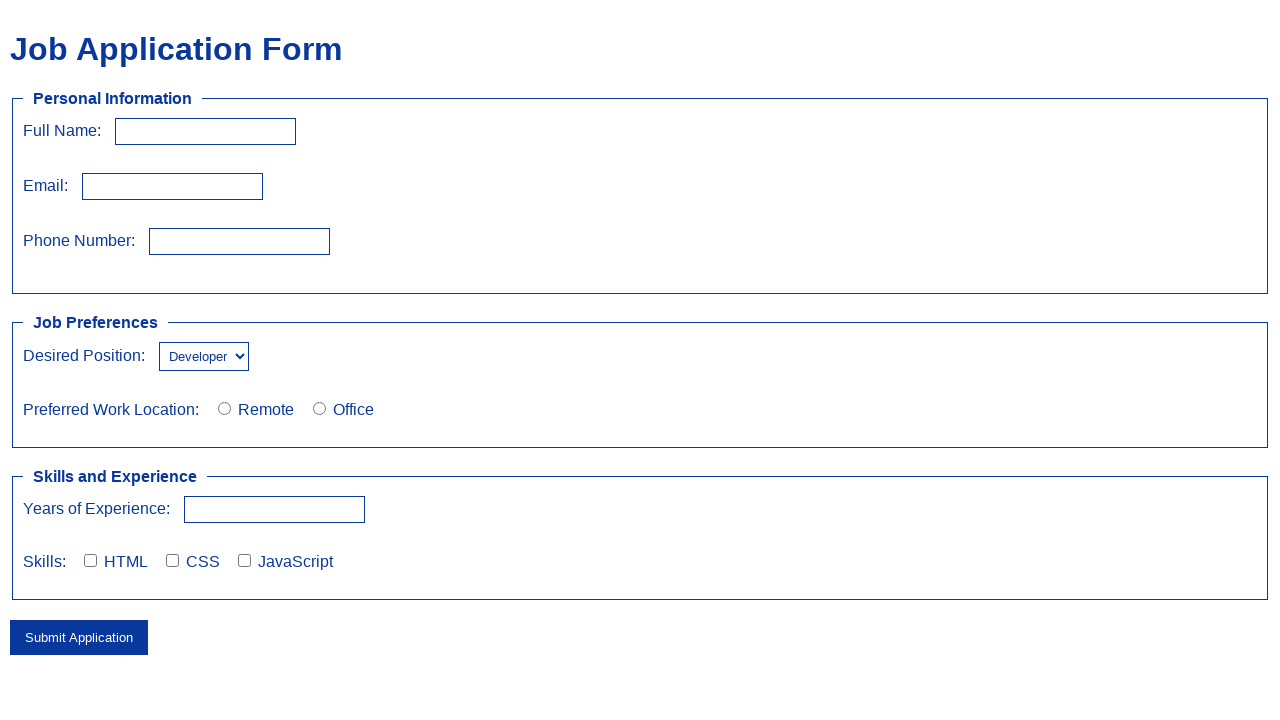

Filled full name field with 'Paulo César' on #fullName
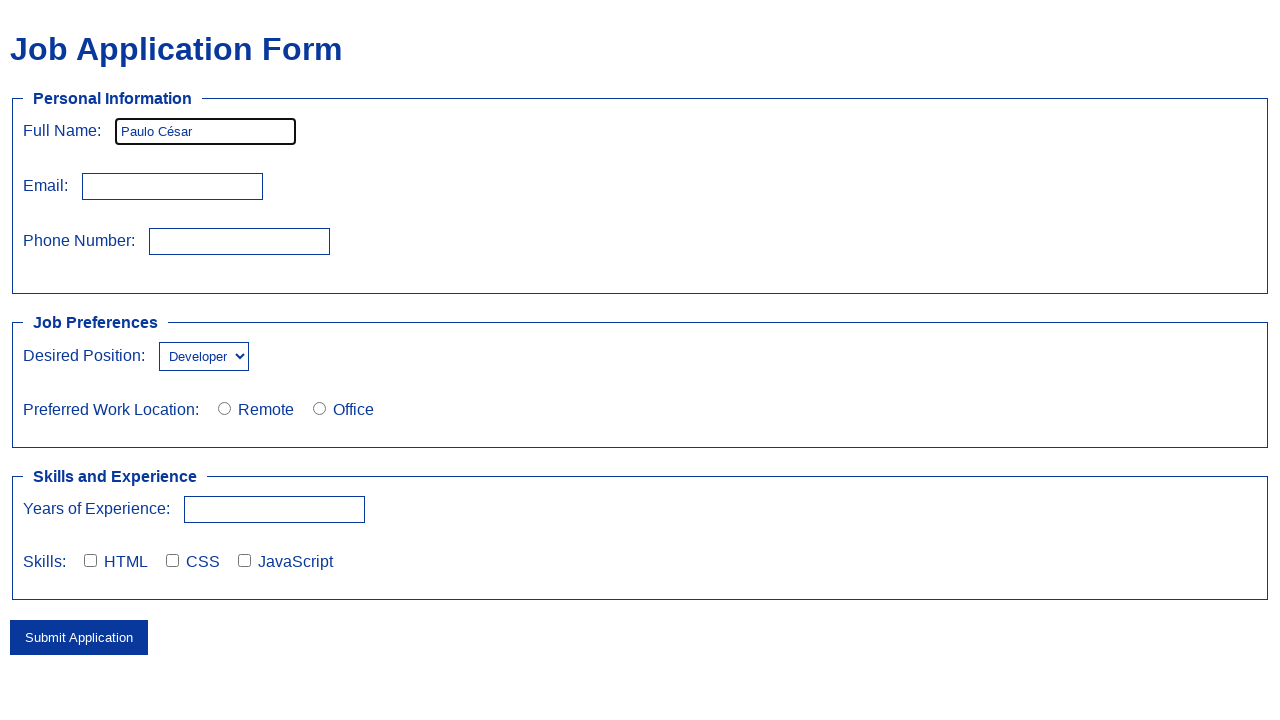

Clicked submit button at (79, 637) on button
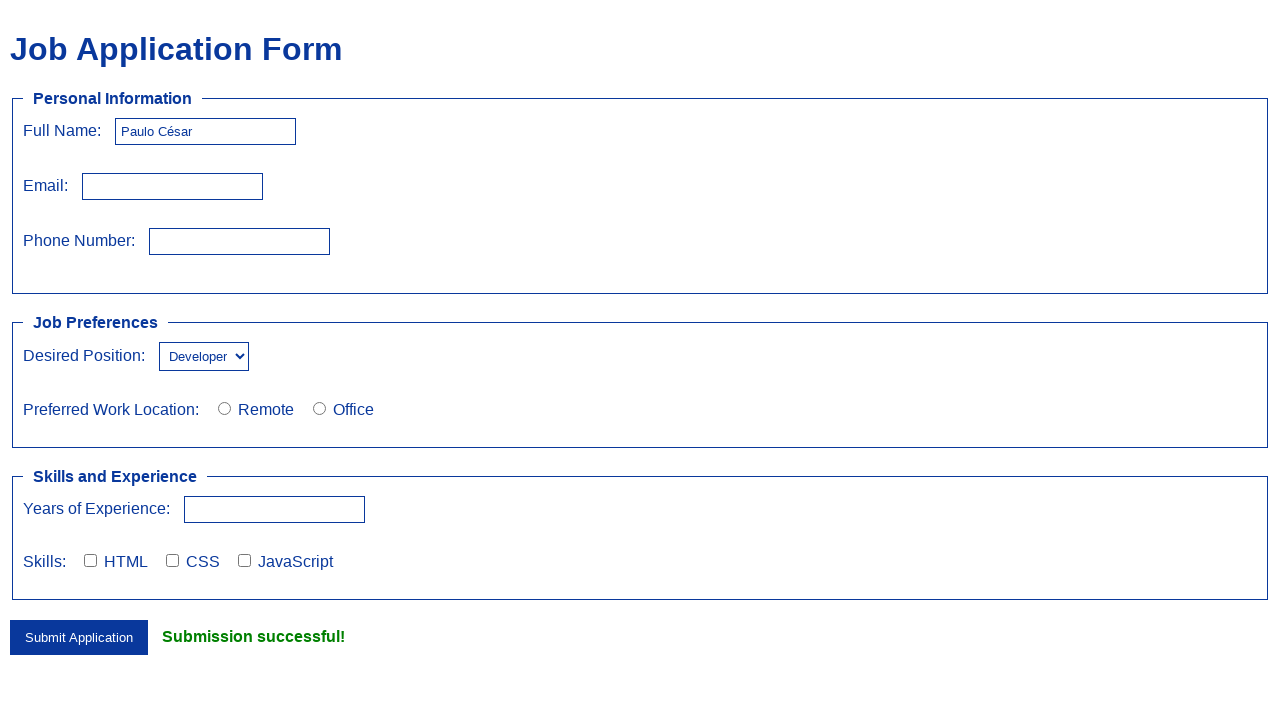

Success message appeared
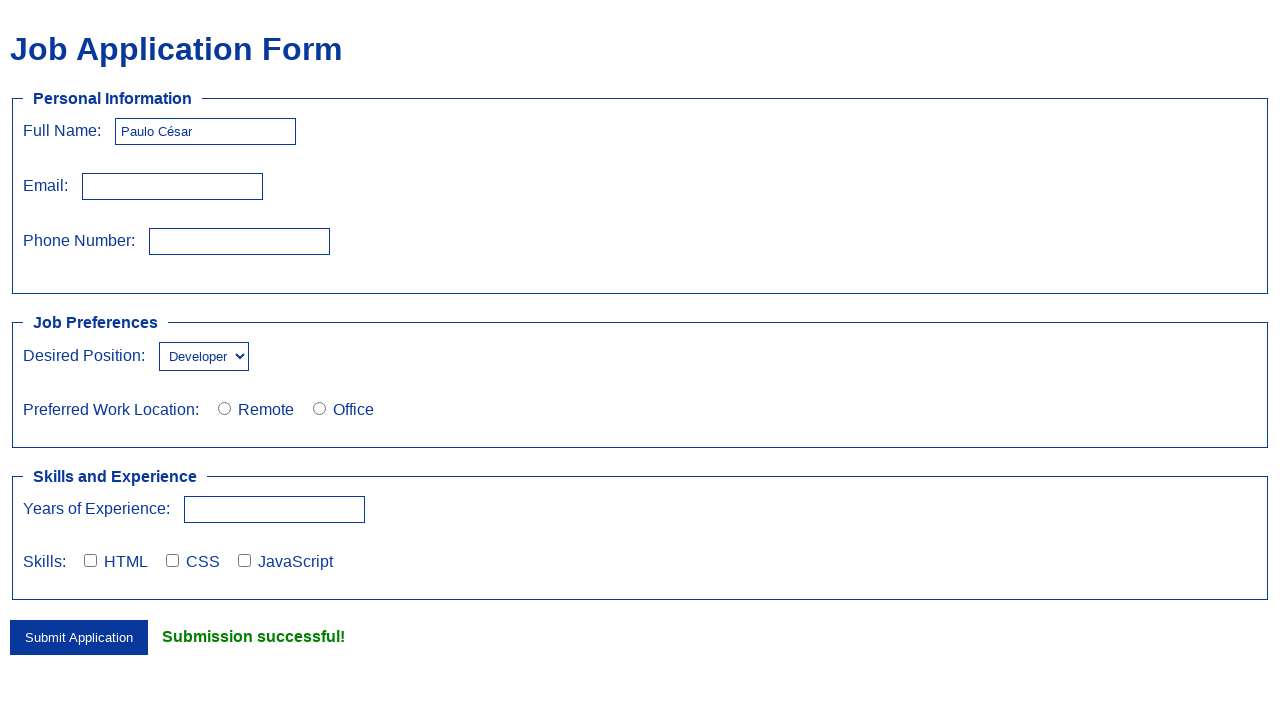

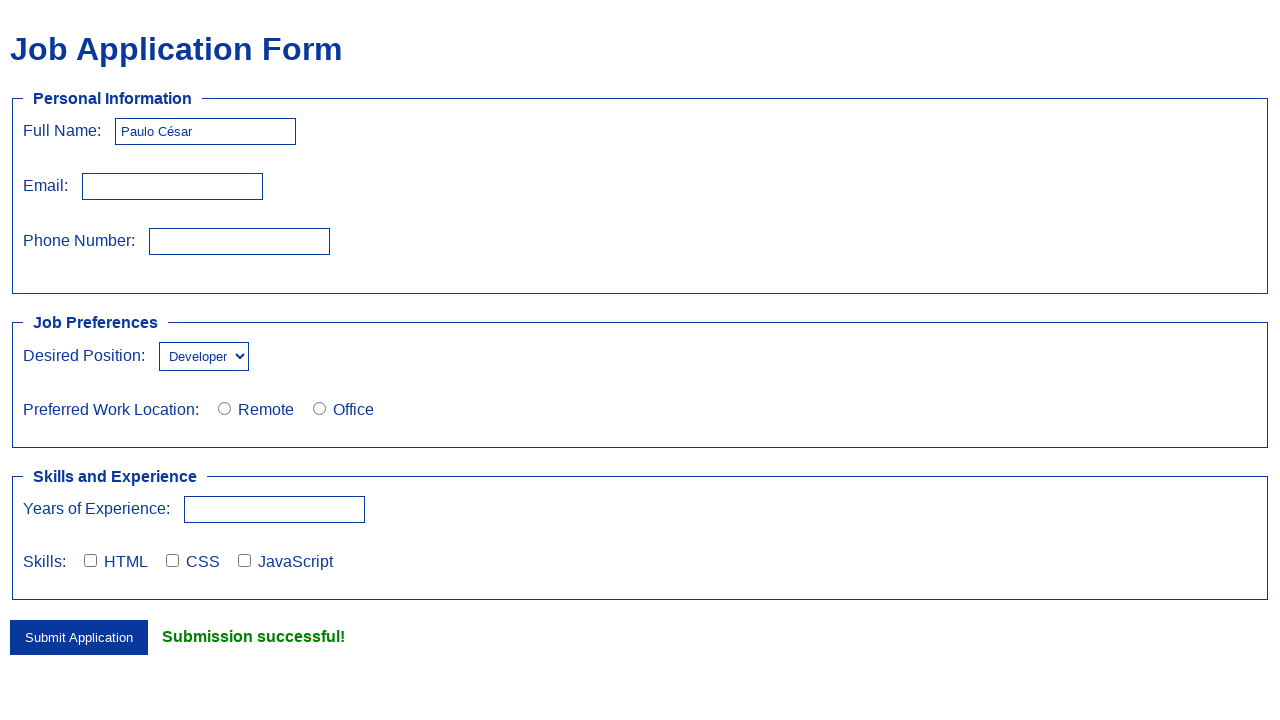